Tests link navigation by finding links in the footer section, opening them in new tabs using keyboard shortcuts, and switching between the opened tabs to verify they loaded correctly.

Starting URL: https://rahulshettyacademy.com/AutomationPractice/

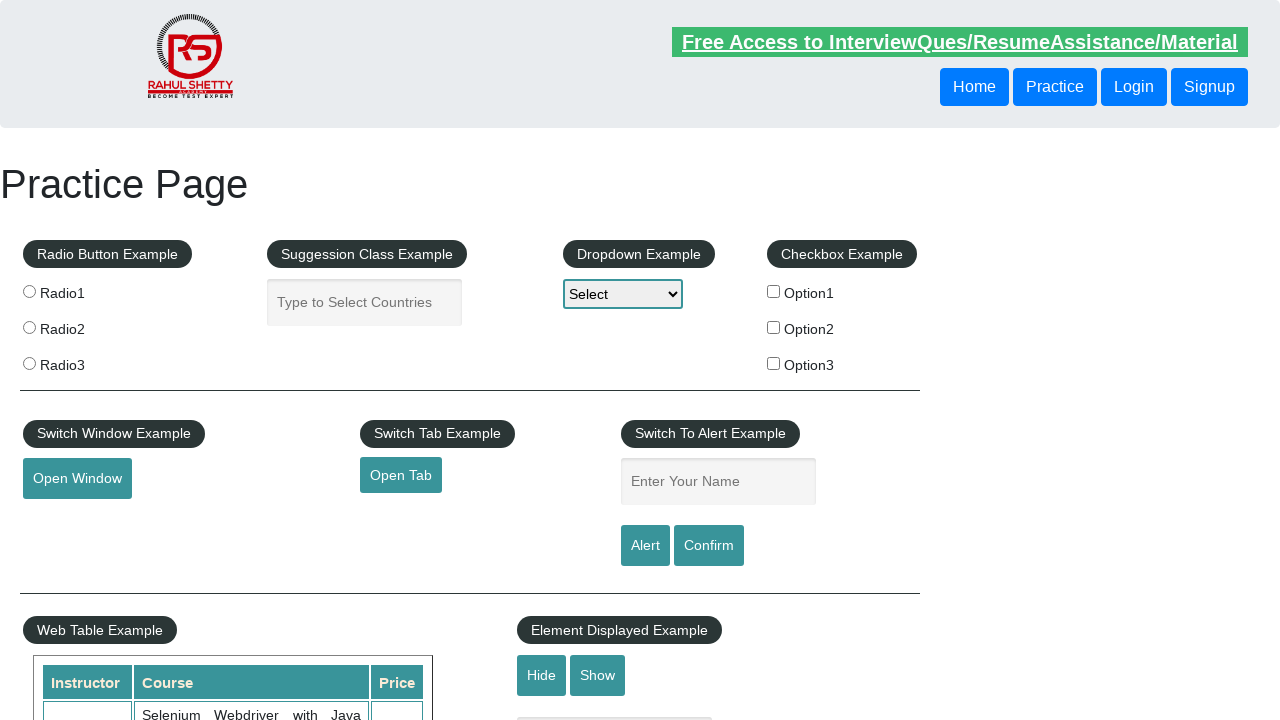

Waited for footer section to load
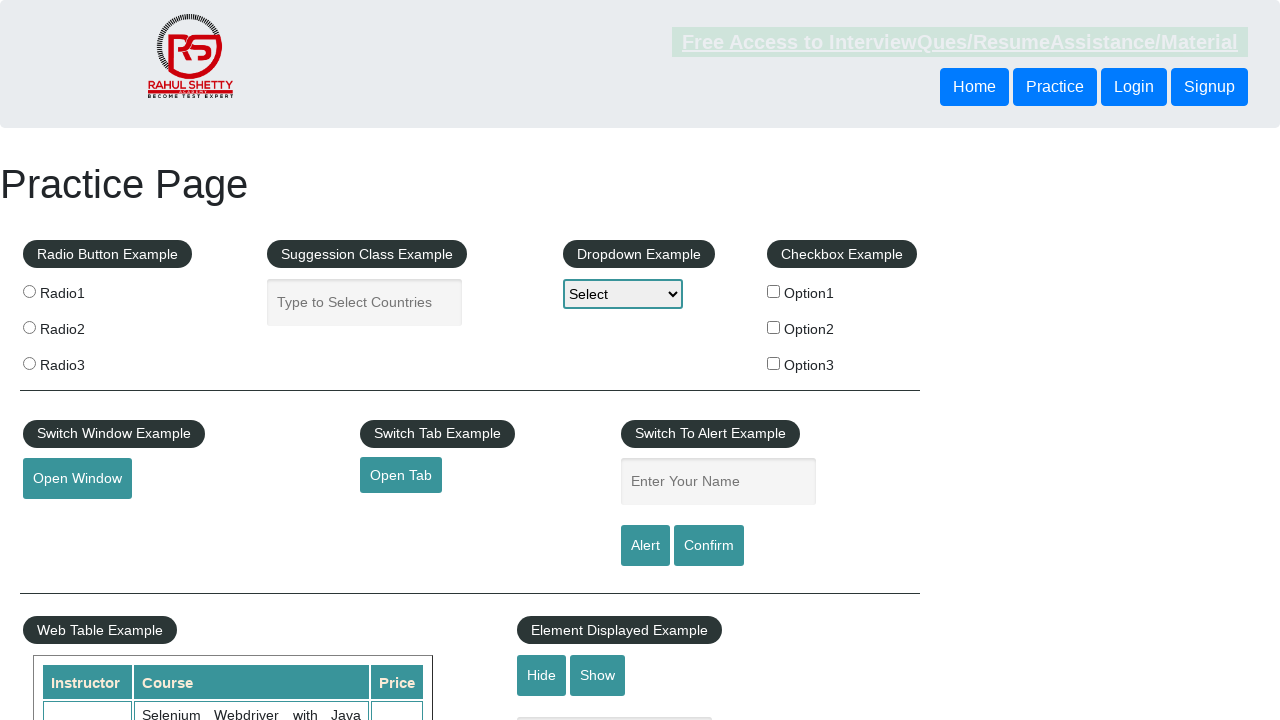

Located footer section with id 'gf-BIG'
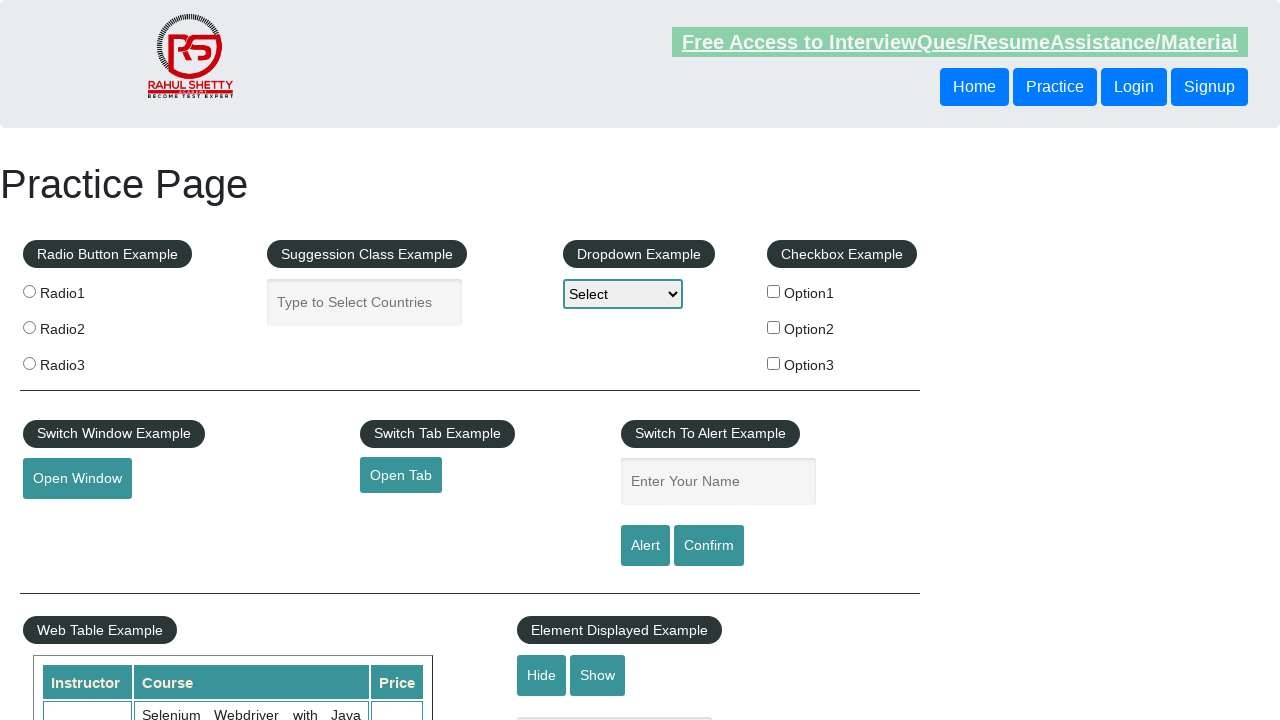

Located first column of footer table
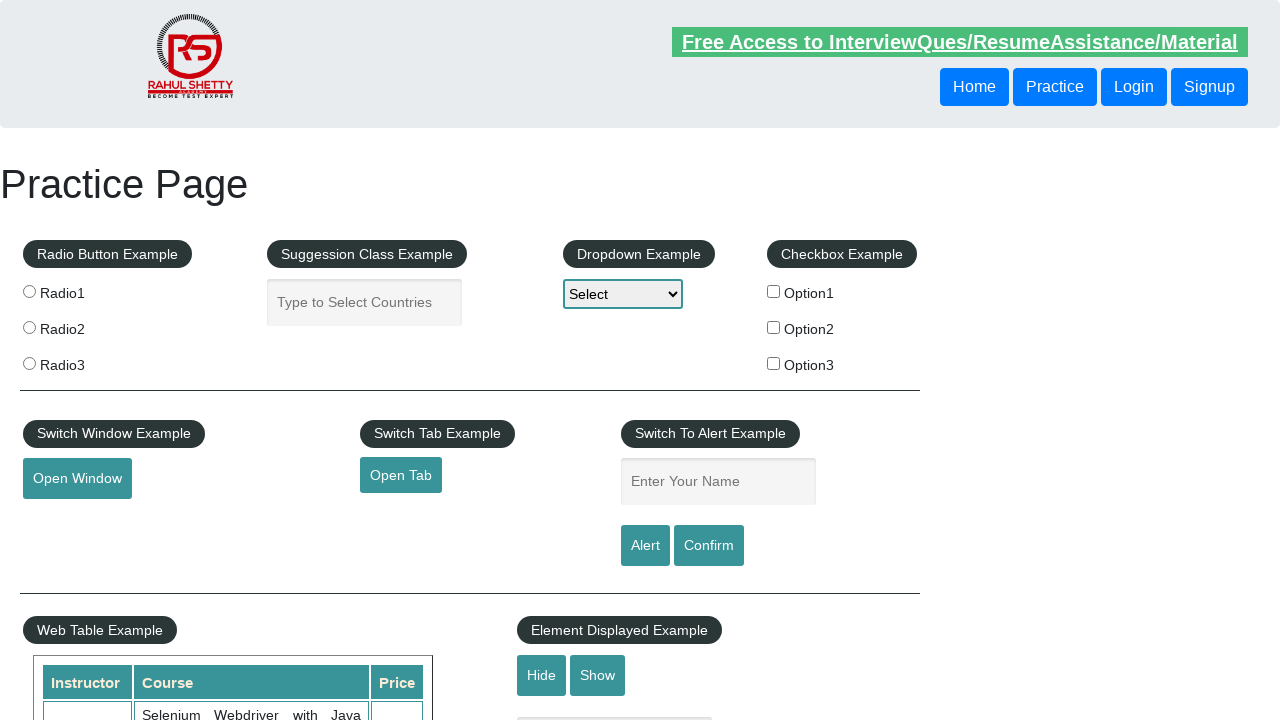

Found 5 links in footer first column
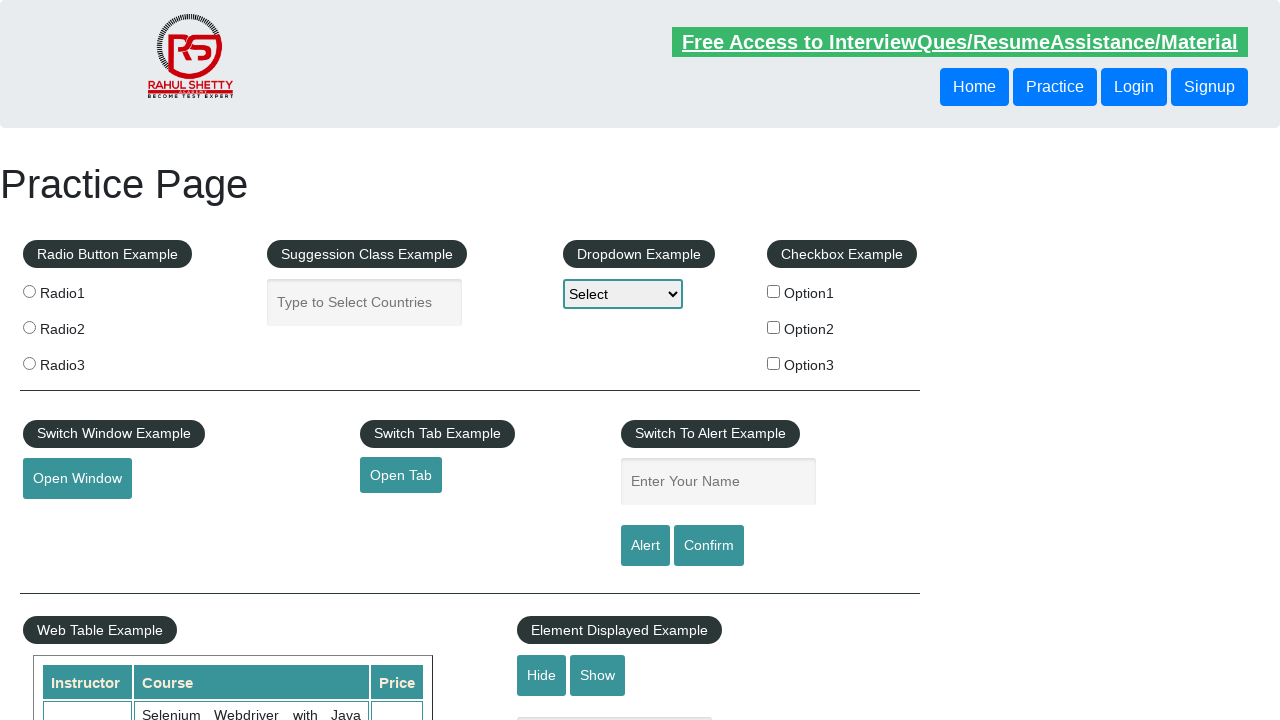

Opened link 1 in new tab using Ctrl+Click at (68, 520) on #gf-BIG >> xpath=//table/tbody/tr/td[1]/ul >> a >> nth=1
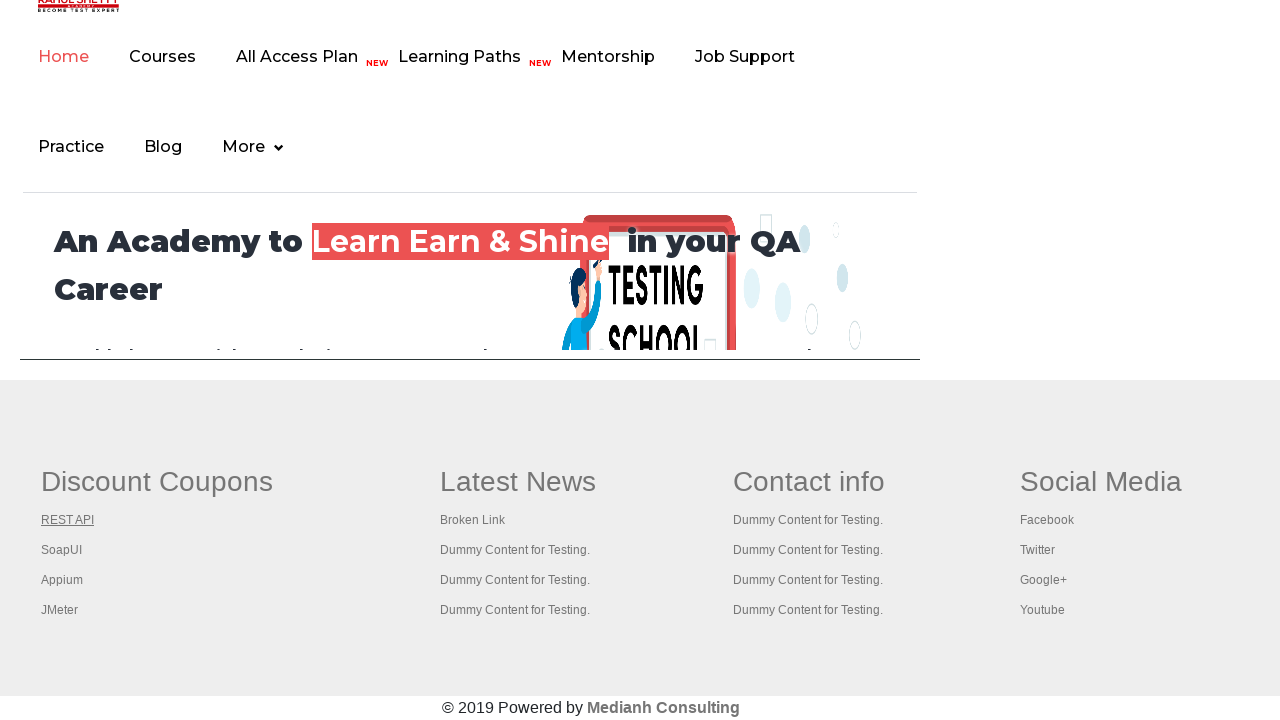

Waited 2 seconds for link 1 to load
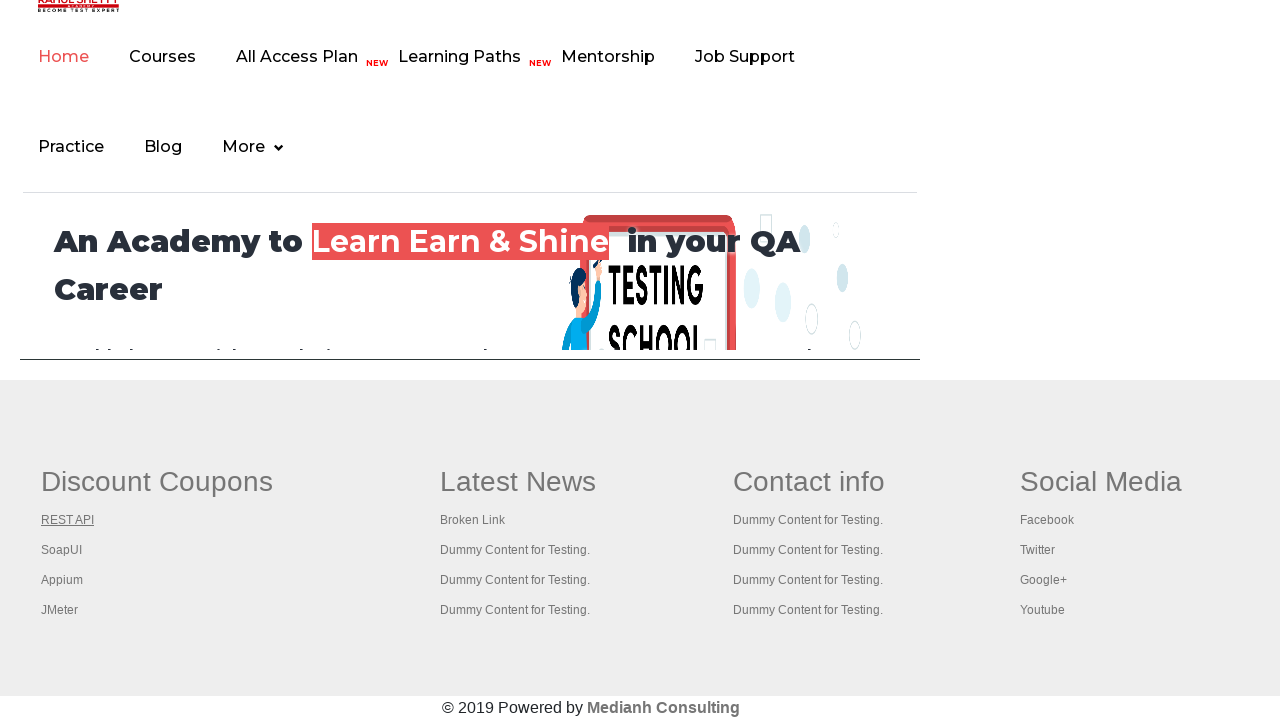

Opened link 2 in new tab using Ctrl+Click at (62, 550) on #gf-BIG >> xpath=//table/tbody/tr/td[1]/ul >> a >> nth=2
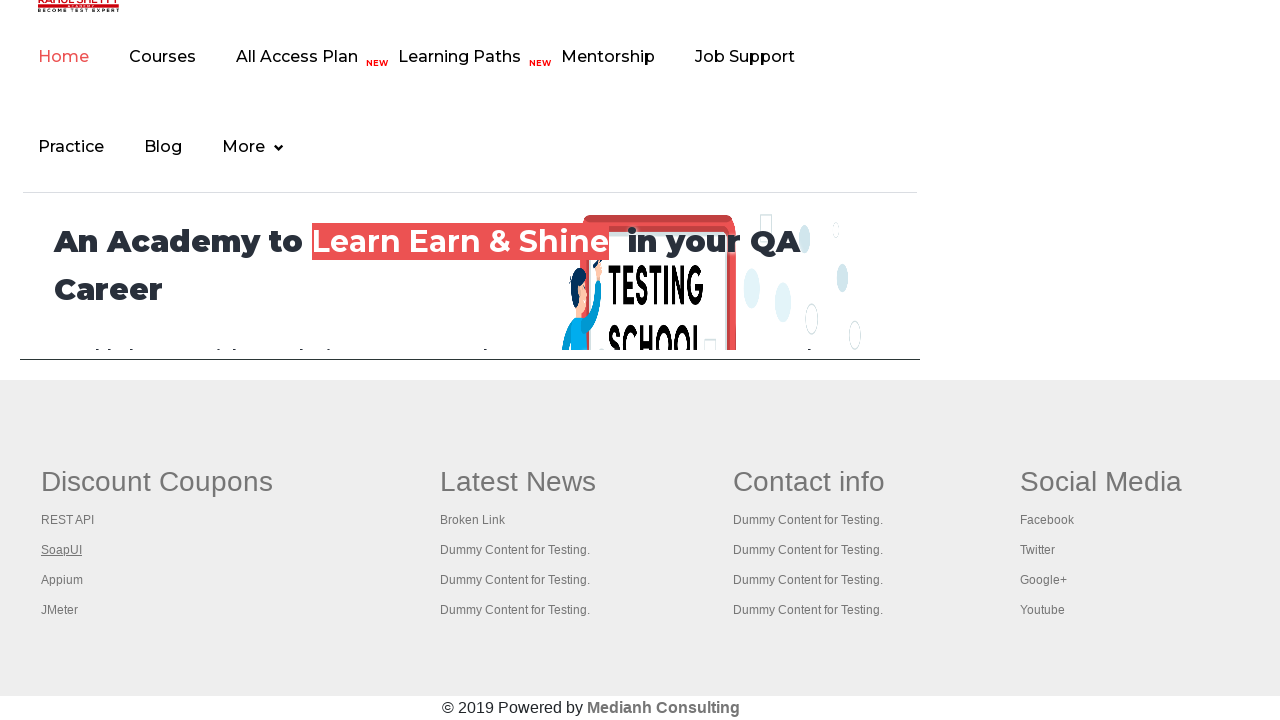

Waited 2 seconds for link 2 to load
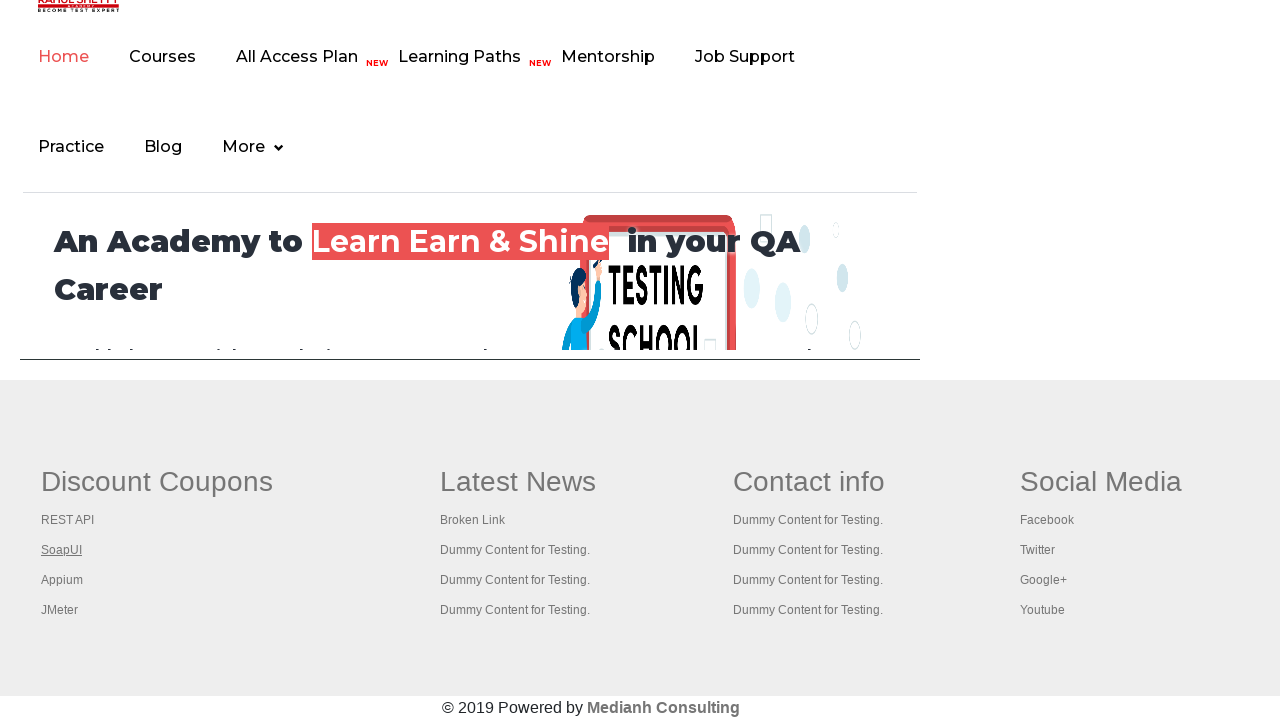

Opened link 3 in new tab using Ctrl+Click at (62, 580) on #gf-BIG >> xpath=//table/tbody/tr/td[1]/ul >> a >> nth=3
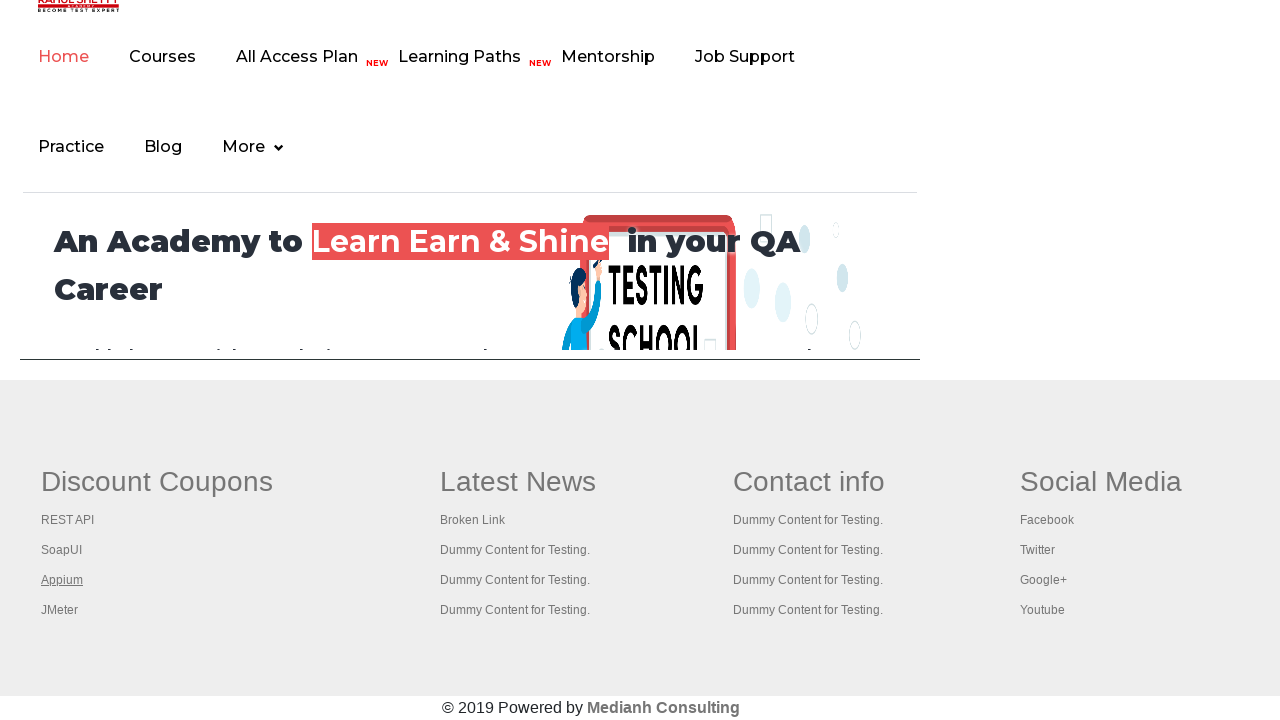

Waited 2 seconds for link 3 to load
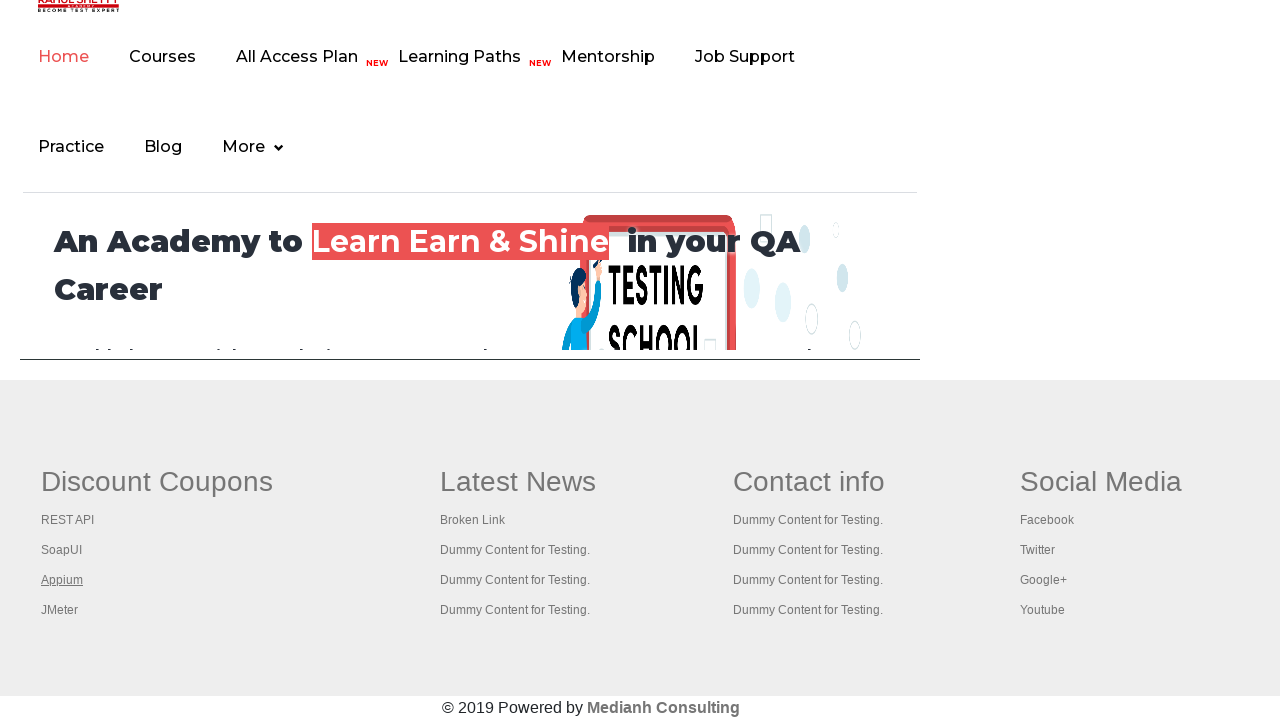

Opened link 4 in new tab using Ctrl+Click at (60, 610) on #gf-BIG >> xpath=//table/tbody/tr/td[1]/ul >> a >> nth=4
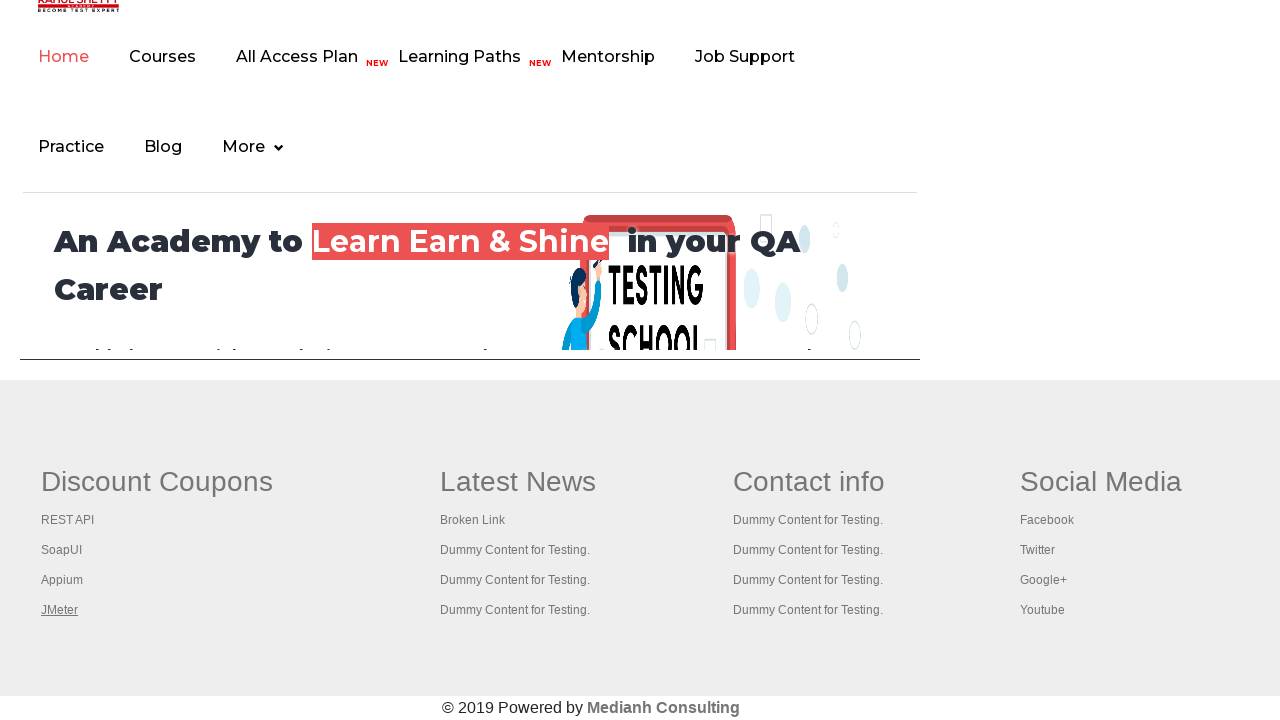

Waited 2 seconds for link 4 to load
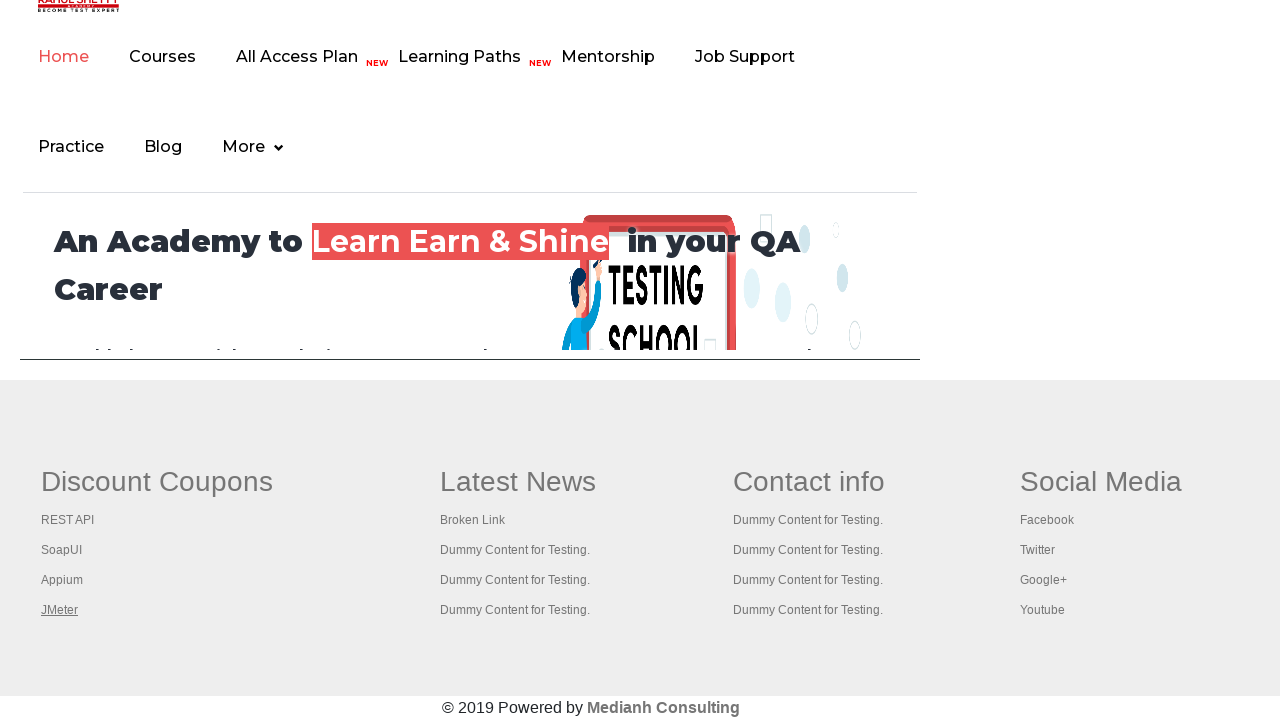

Retrieved all open tabs, total count: 5
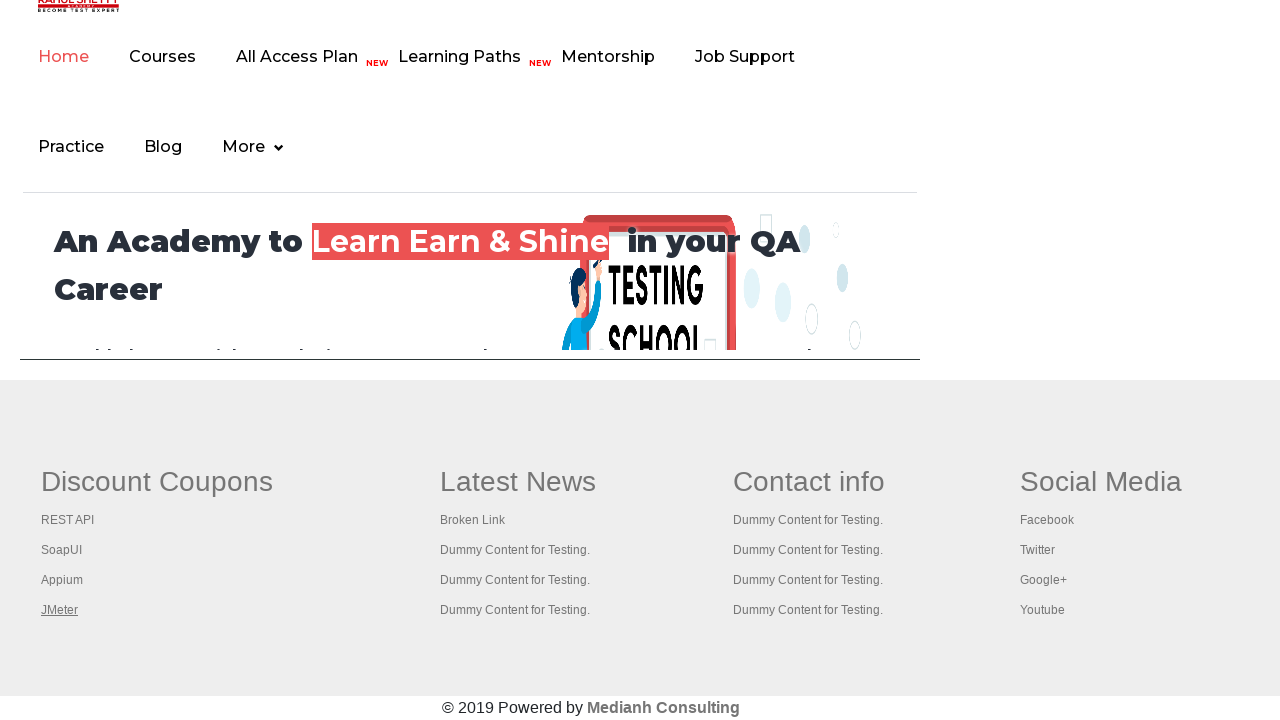

Switched to tab and brought to front
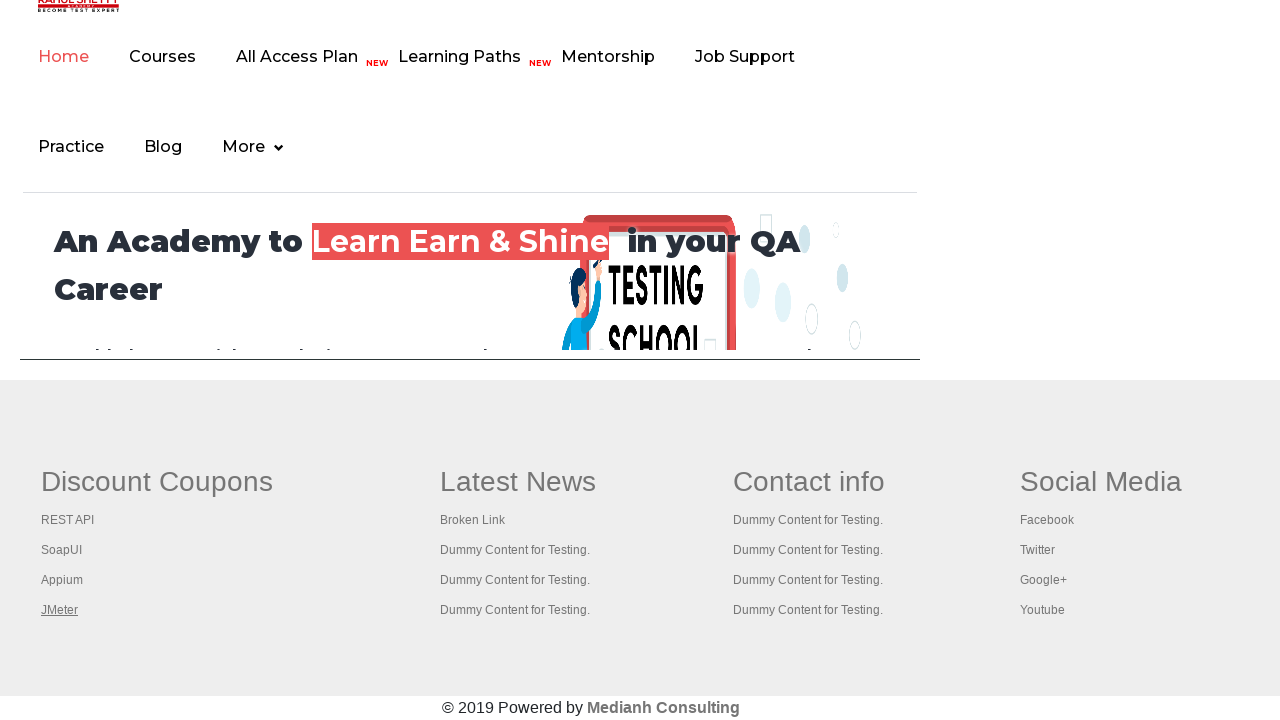

Verified tab loaded successfully (domcontentloaded state)
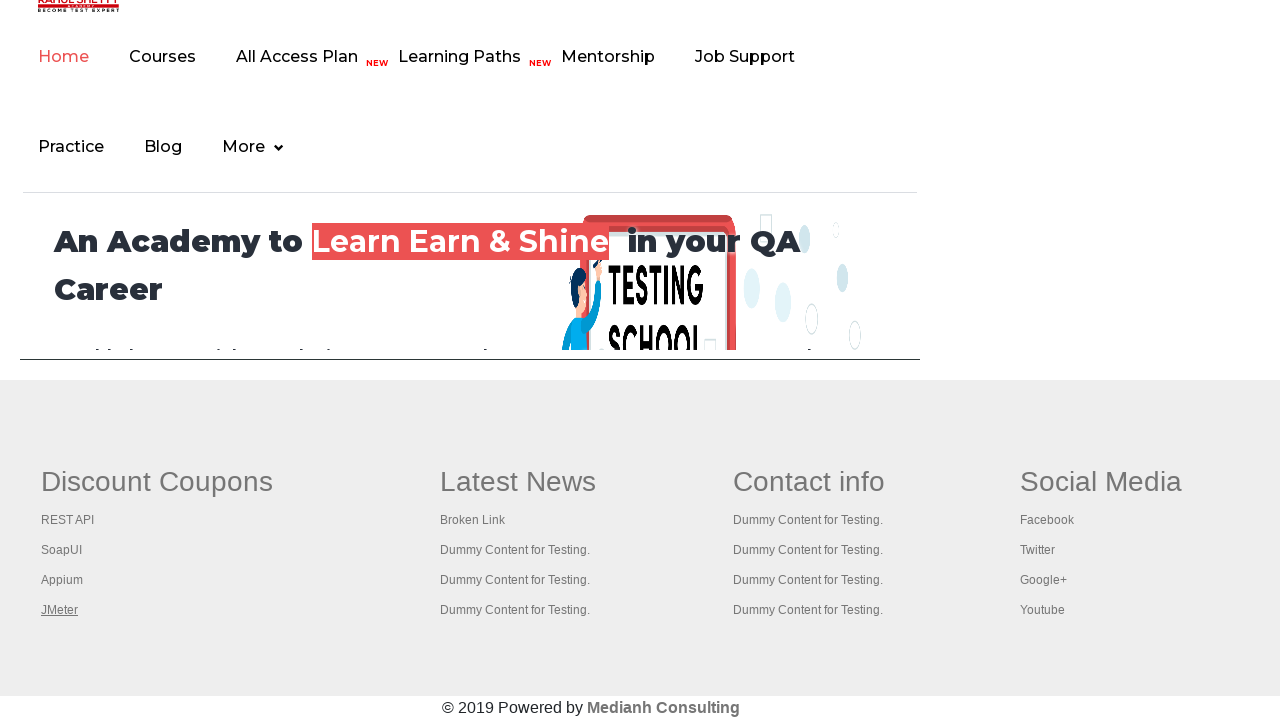

Switched to tab and brought to front
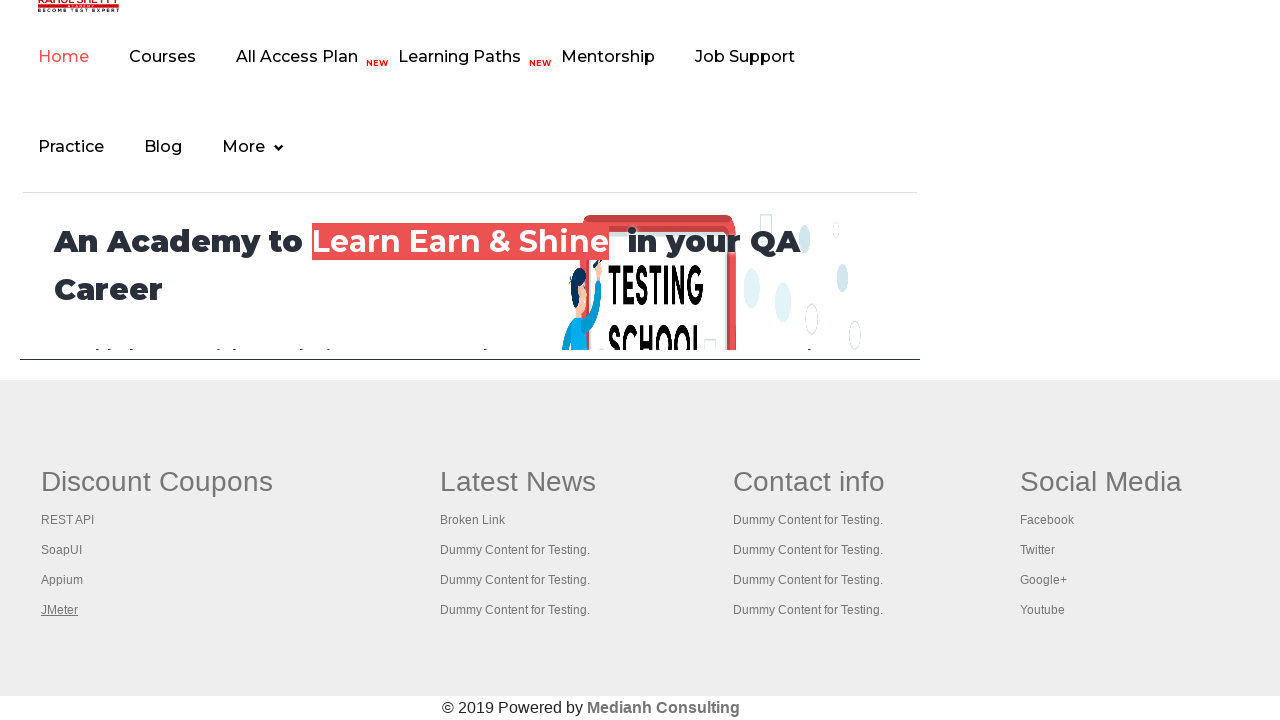

Verified tab loaded successfully (domcontentloaded state)
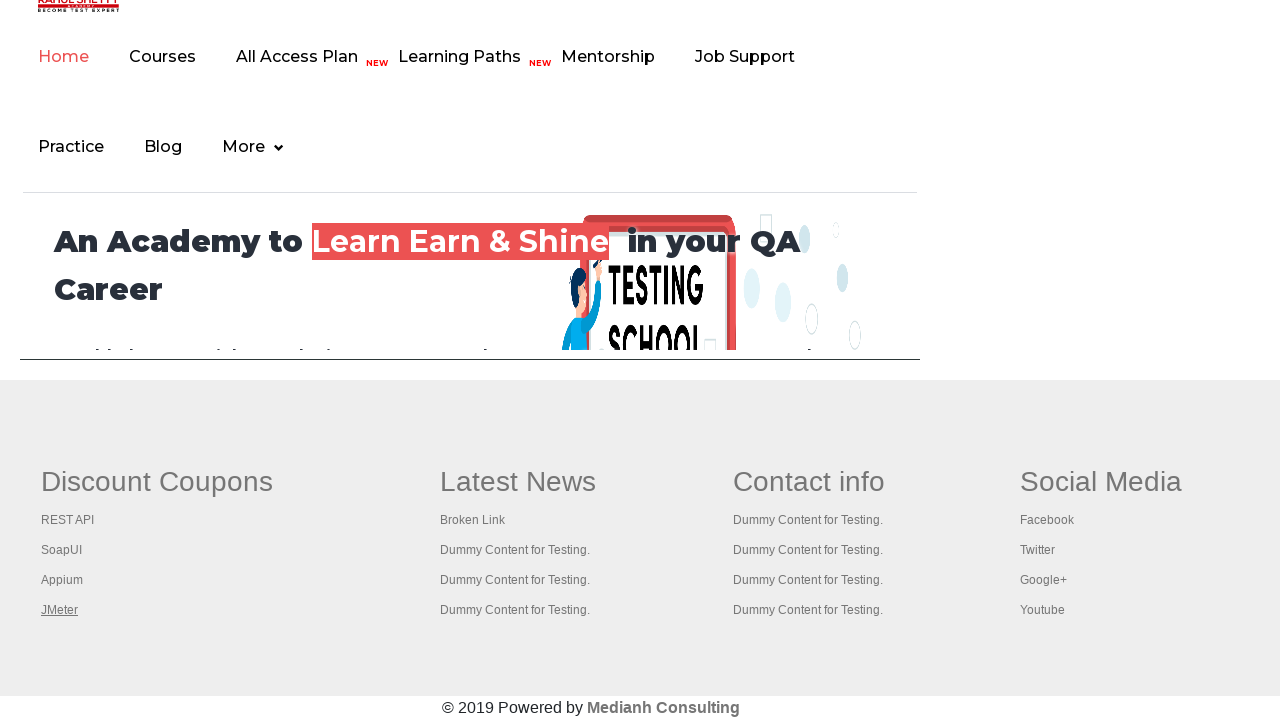

Switched to tab and brought to front
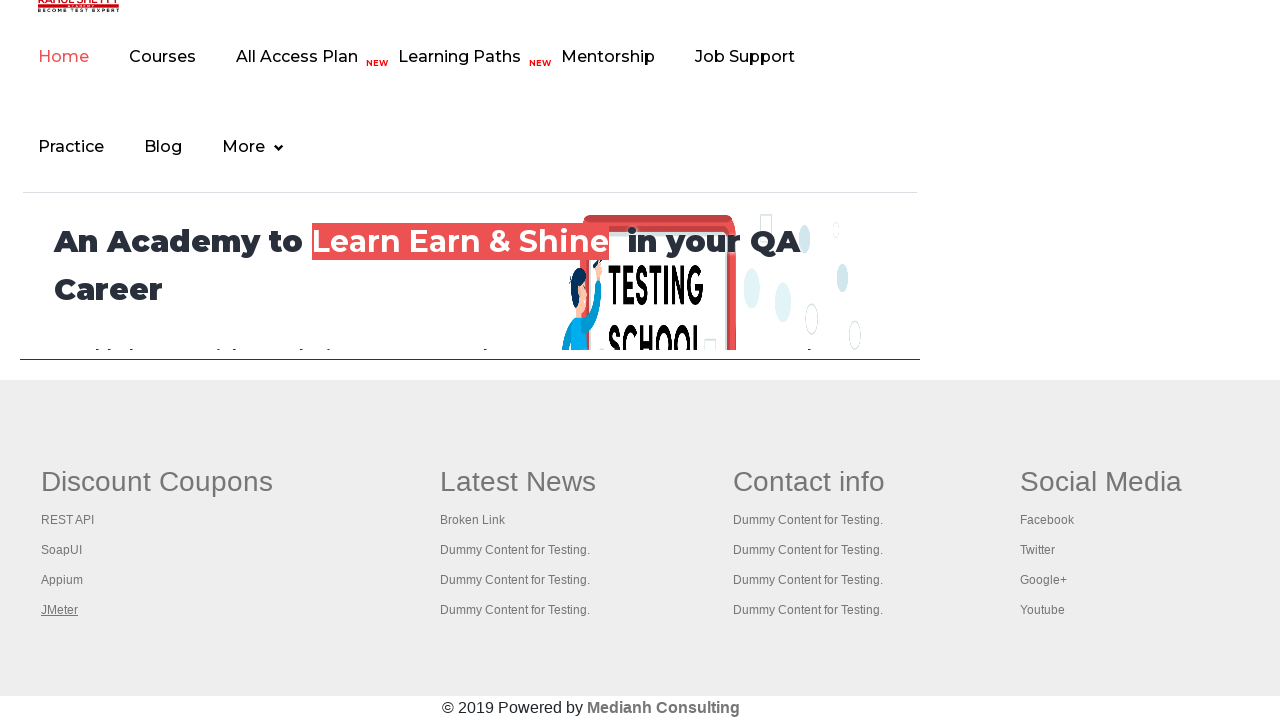

Verified tab loaded successfully (domcontentloaded state)
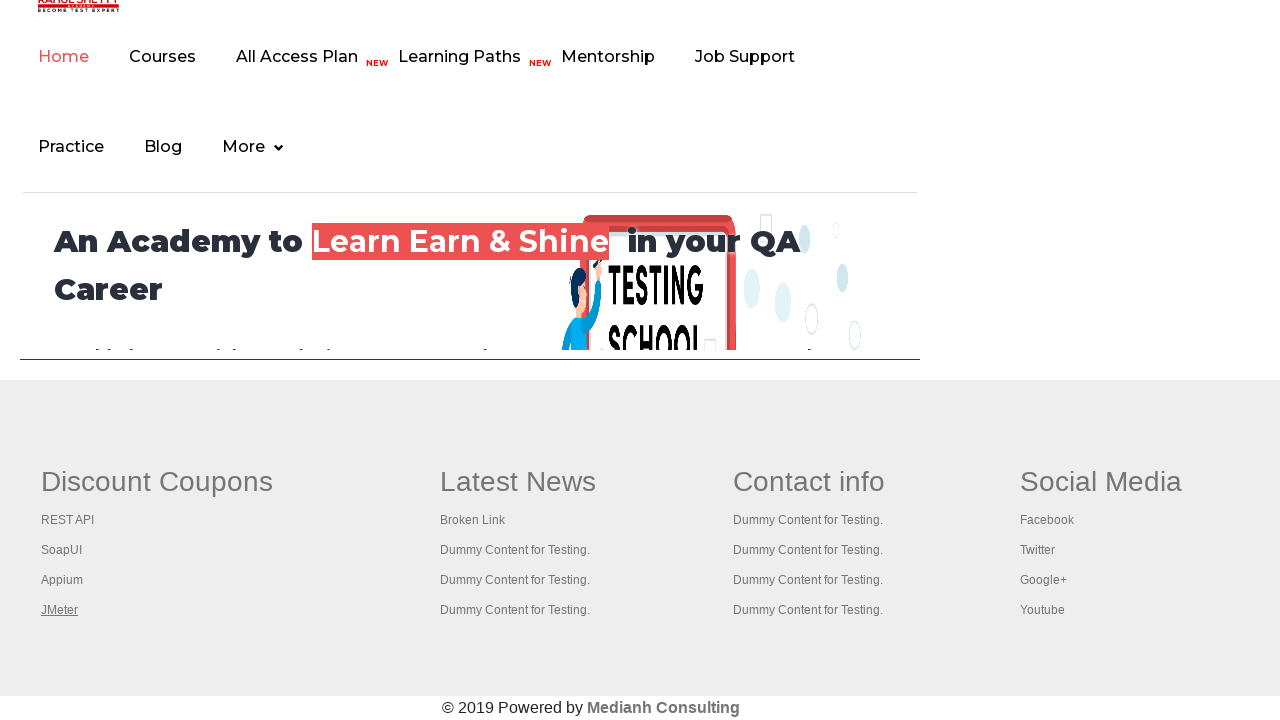

Switched to tab and brought to front
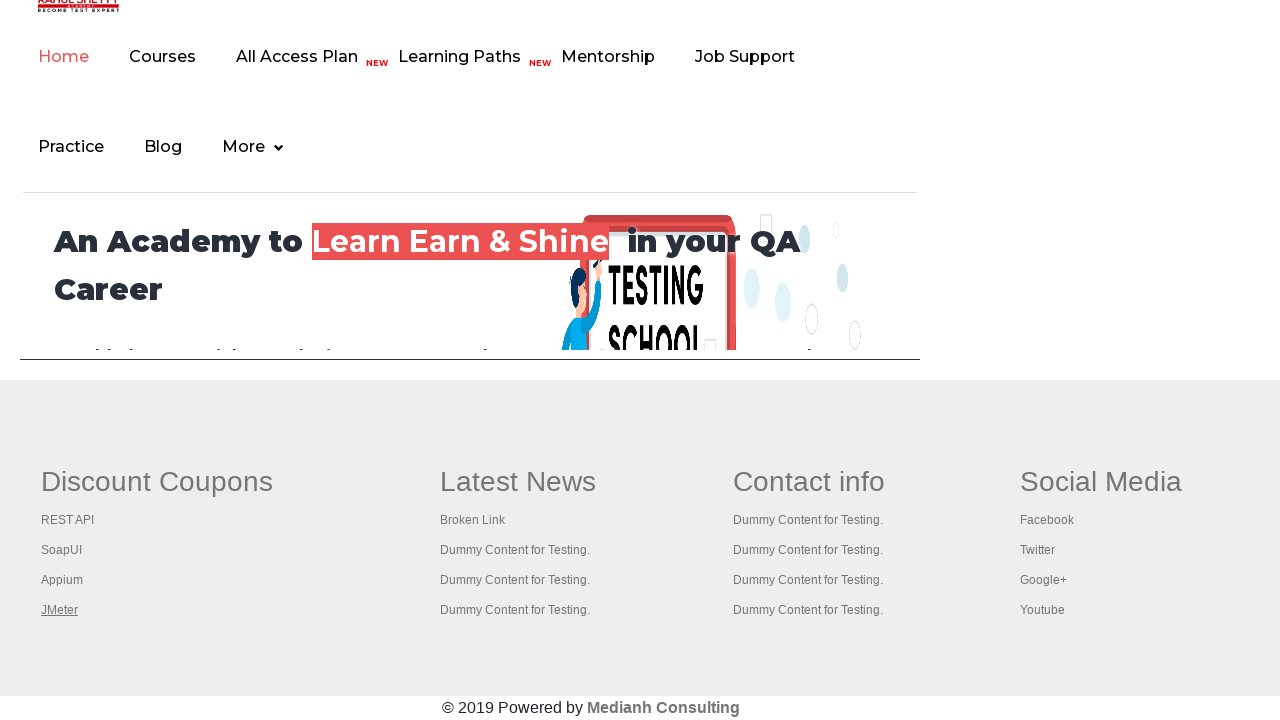

Verified tab loaded successfully (domcontentloaded state)
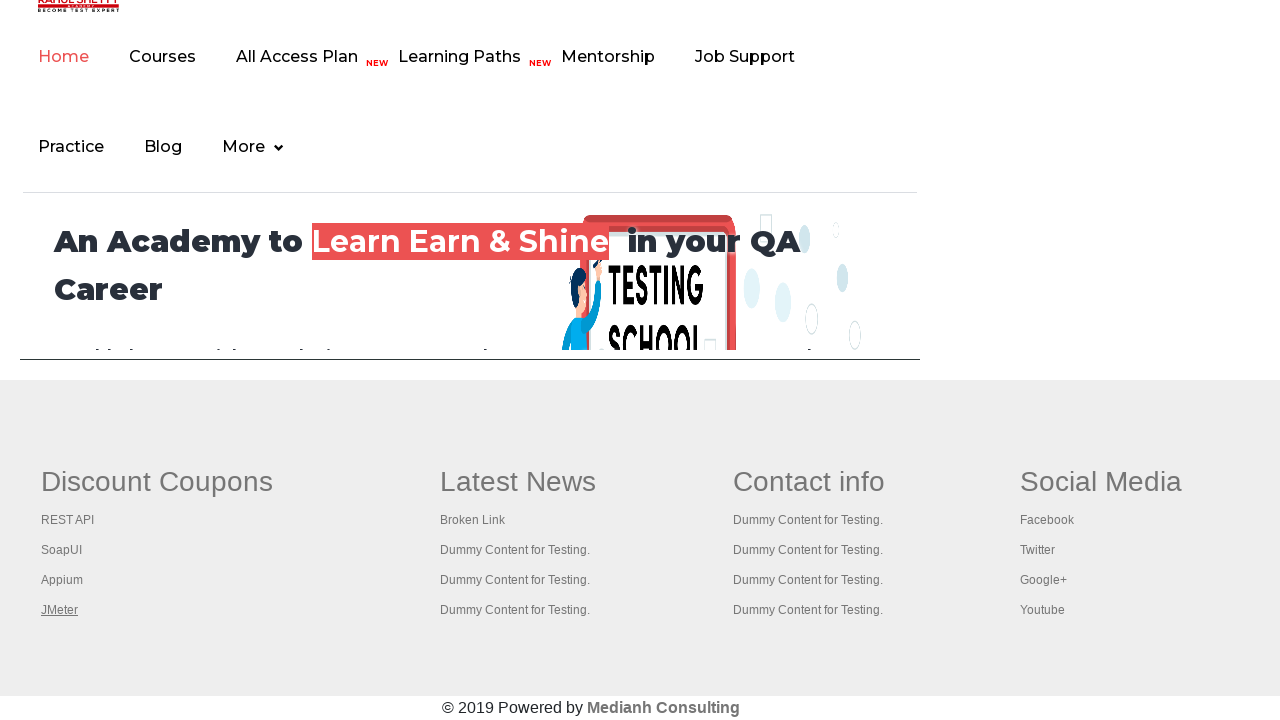

Switched to tab and brought to front
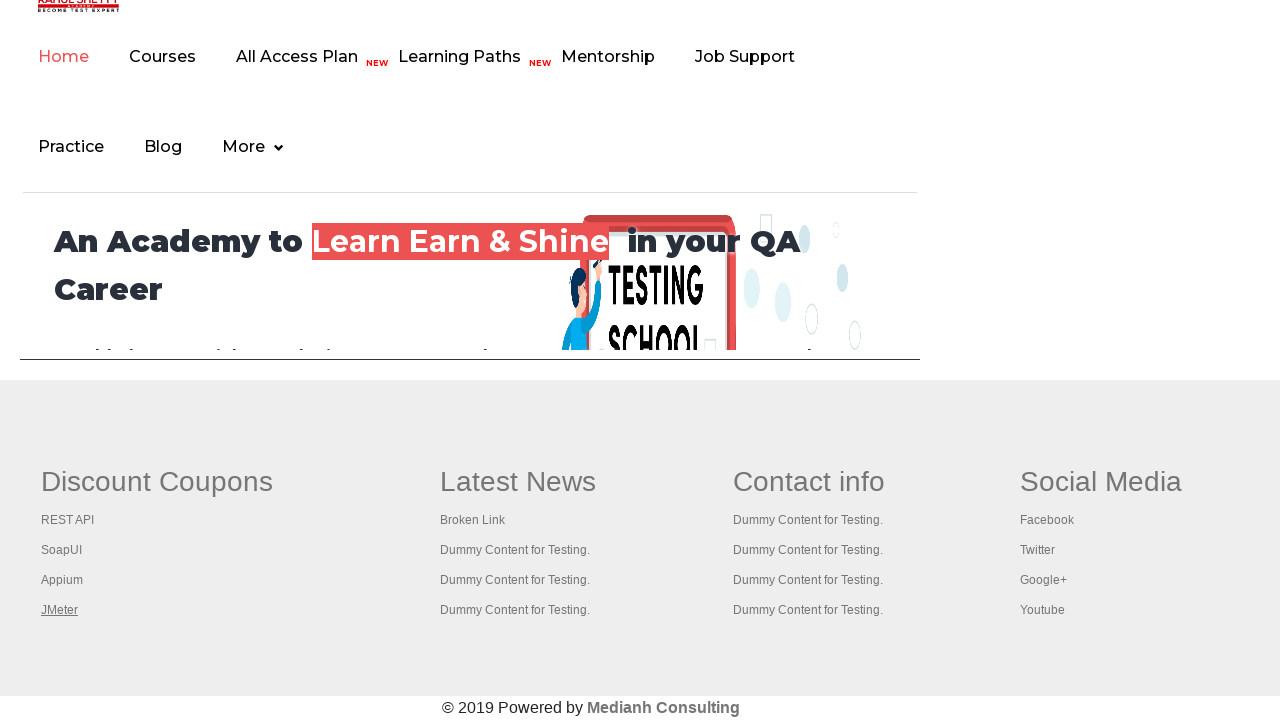

Verified tab loaded successfully (domcontentloaded state)
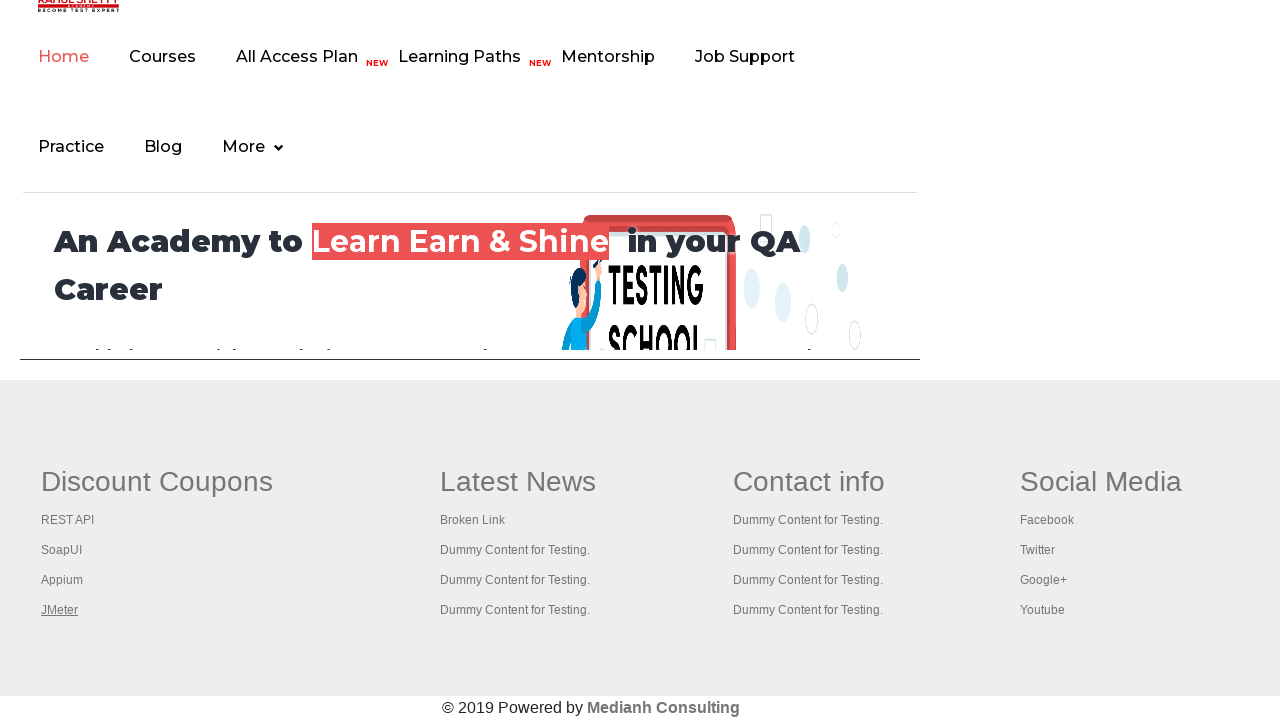

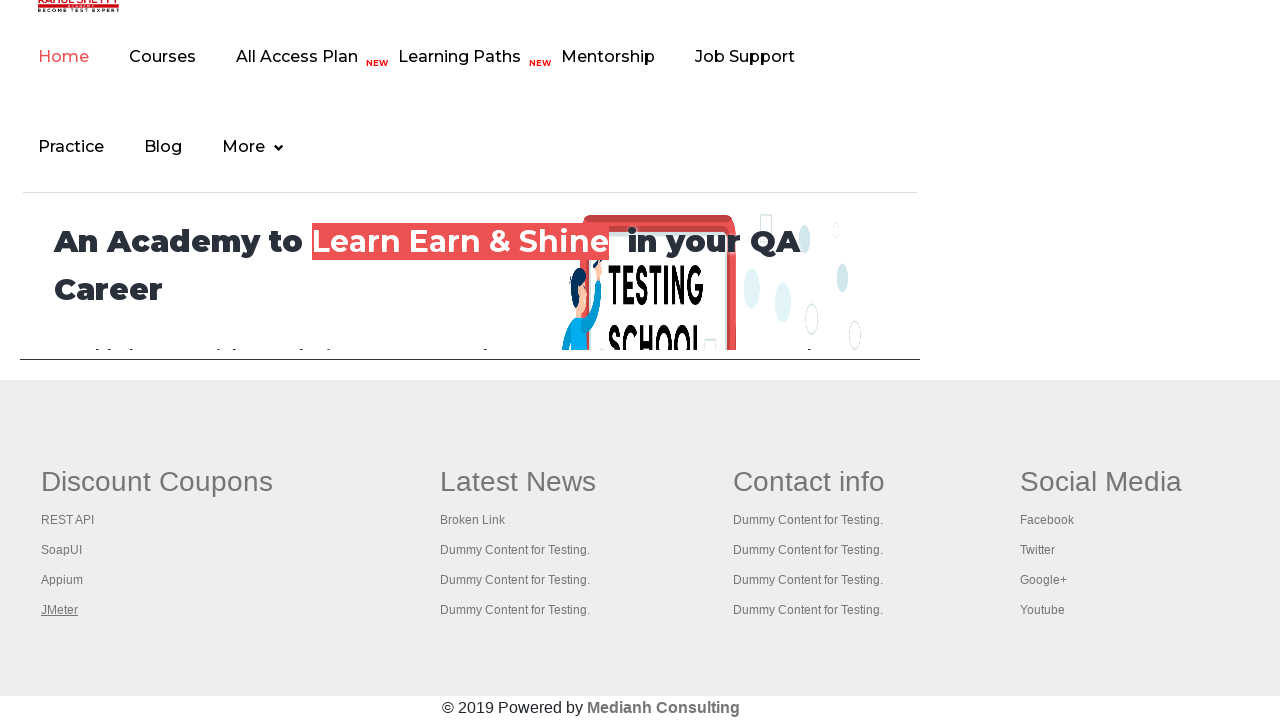